Tests alert handling functionality by triggering different types of alerts (accept and dismiss) on a practice automation page

Starting URL: https://rahulshettyacademy.com/AutomationPractice/

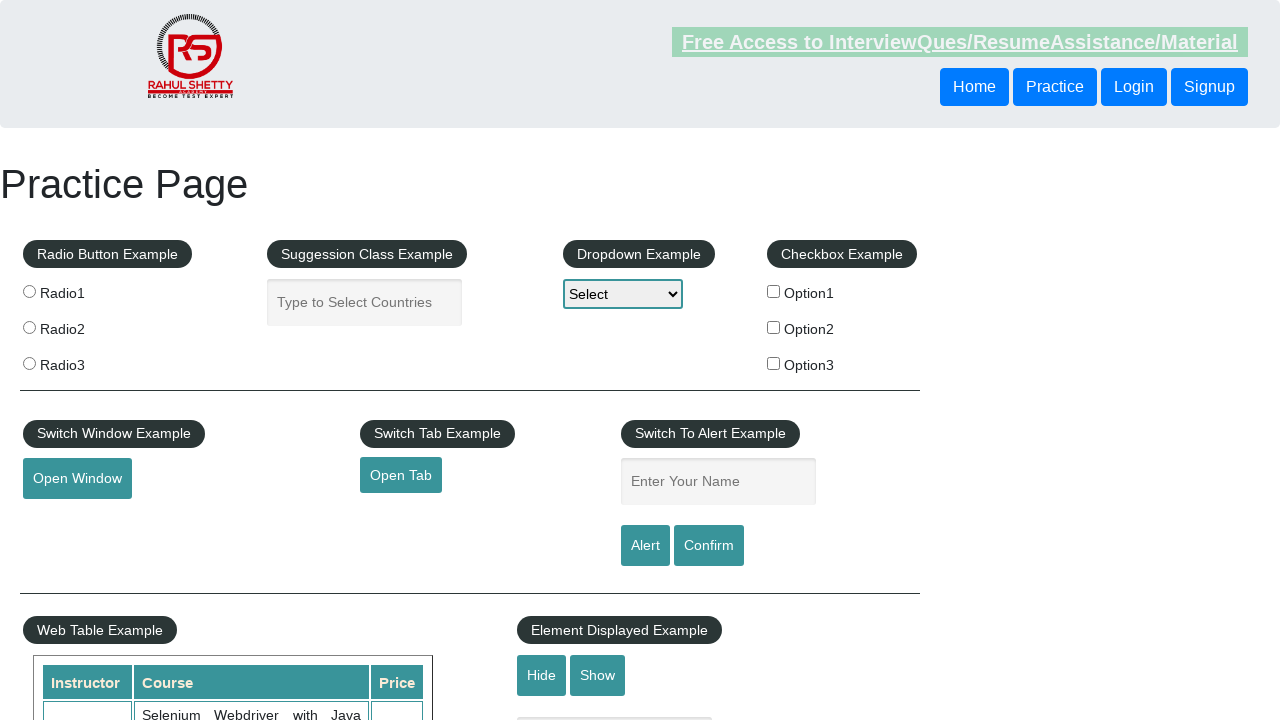

Filled name field with 'Yumani' on #name
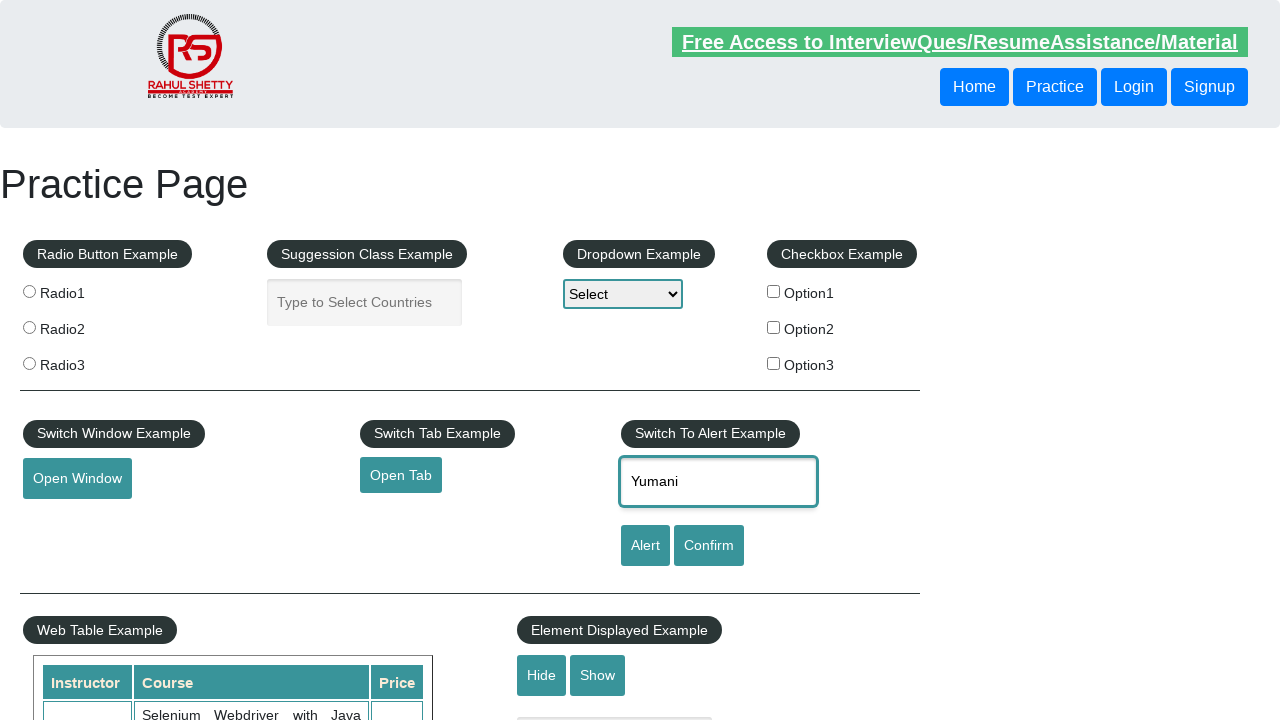

Clicked alert button at (645, 546) on #alertbtn
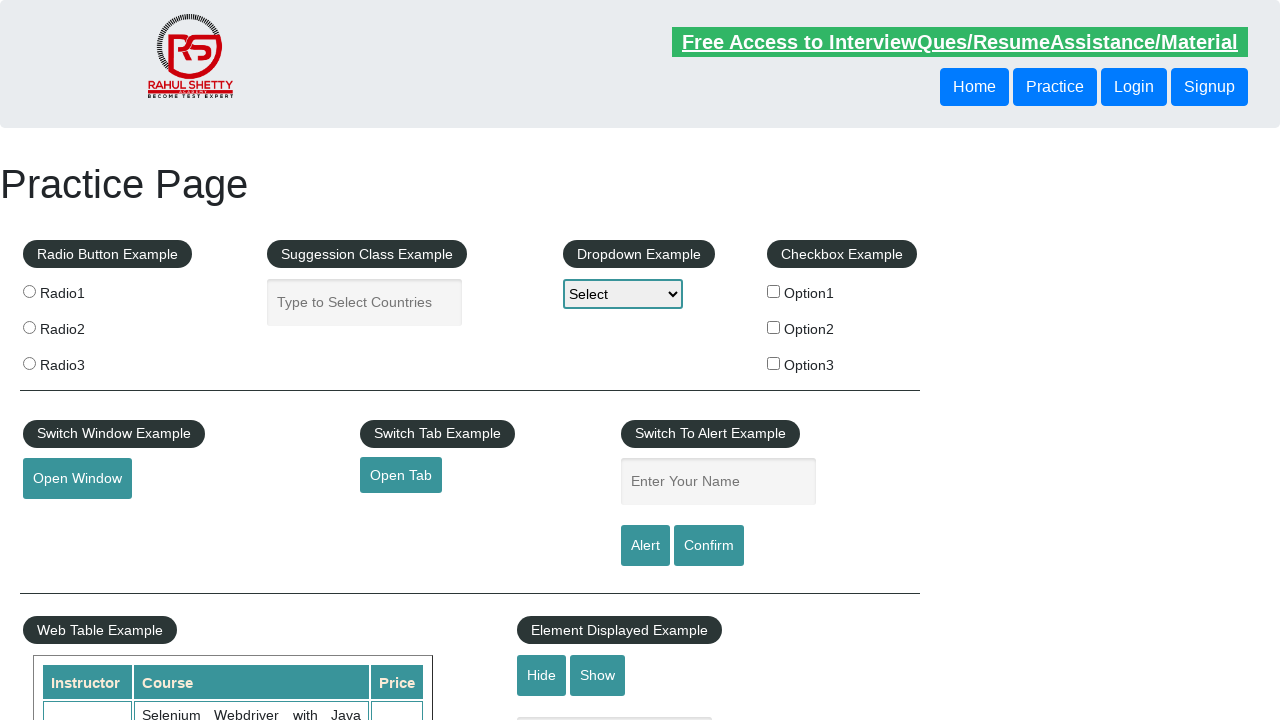

Accepted the alert dialog
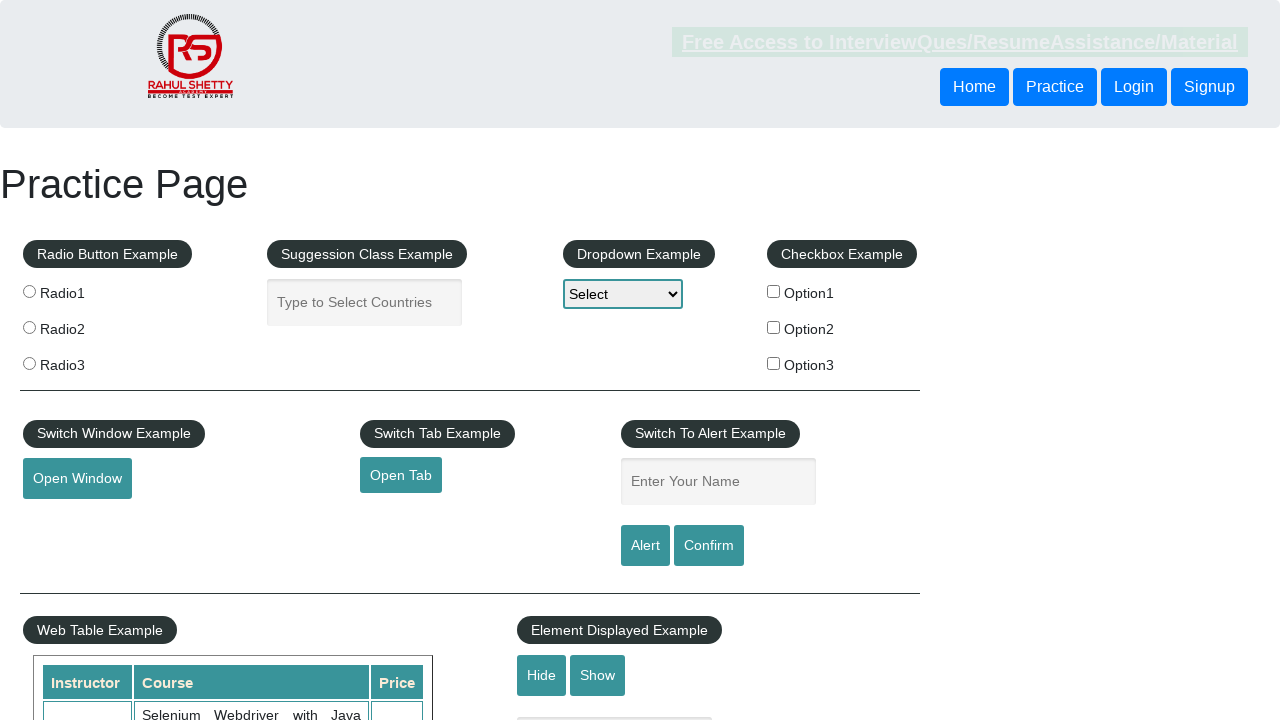

Clicked confirm button at (709, 546) on #confirmbtn
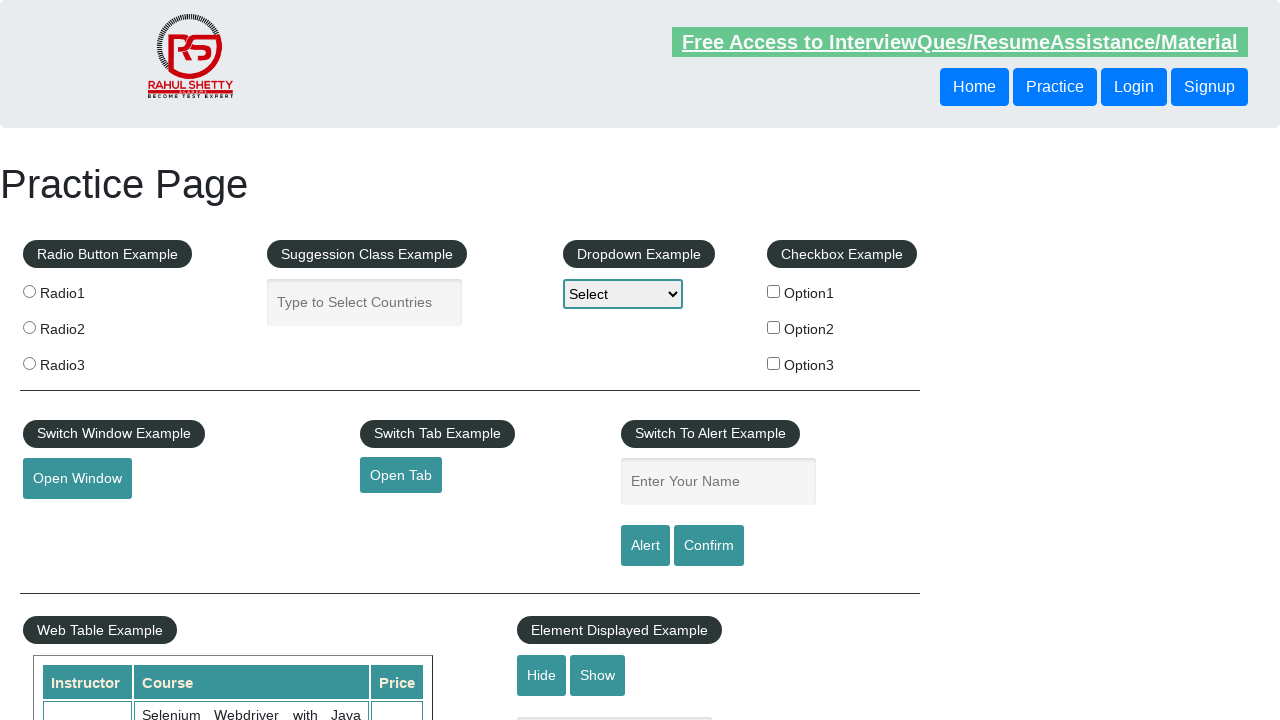

Dismissed the confirm dialog
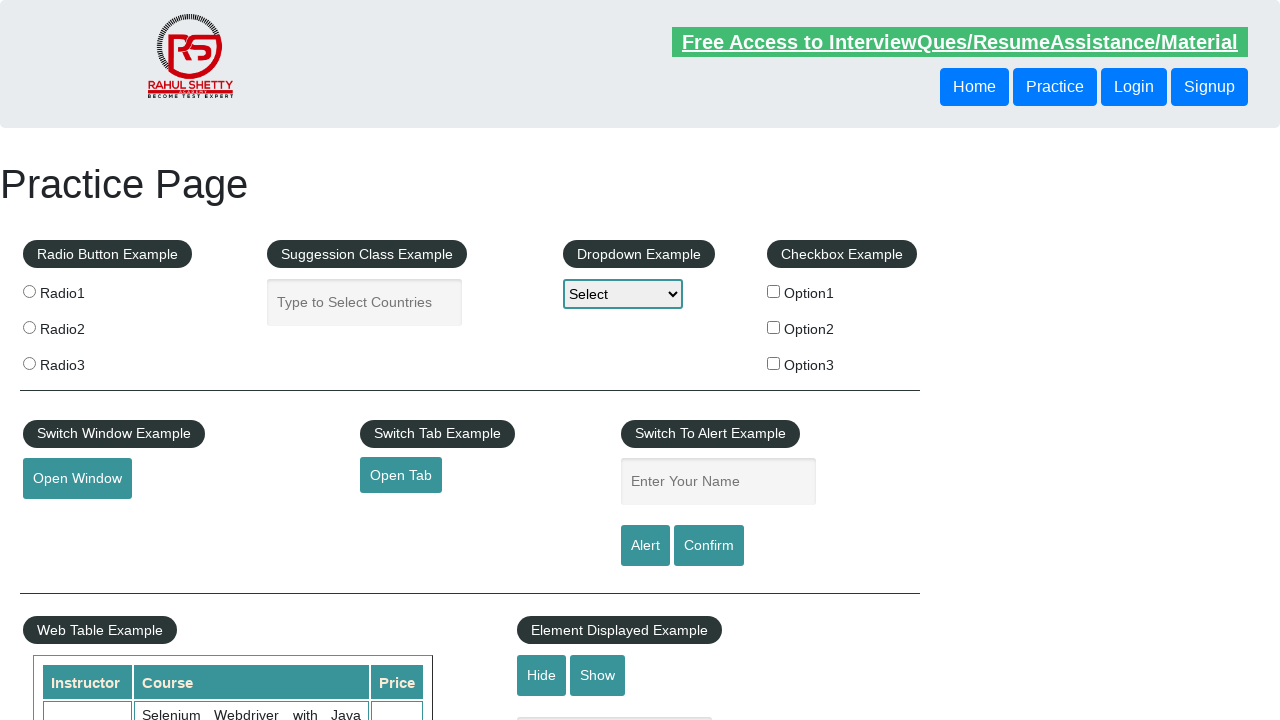

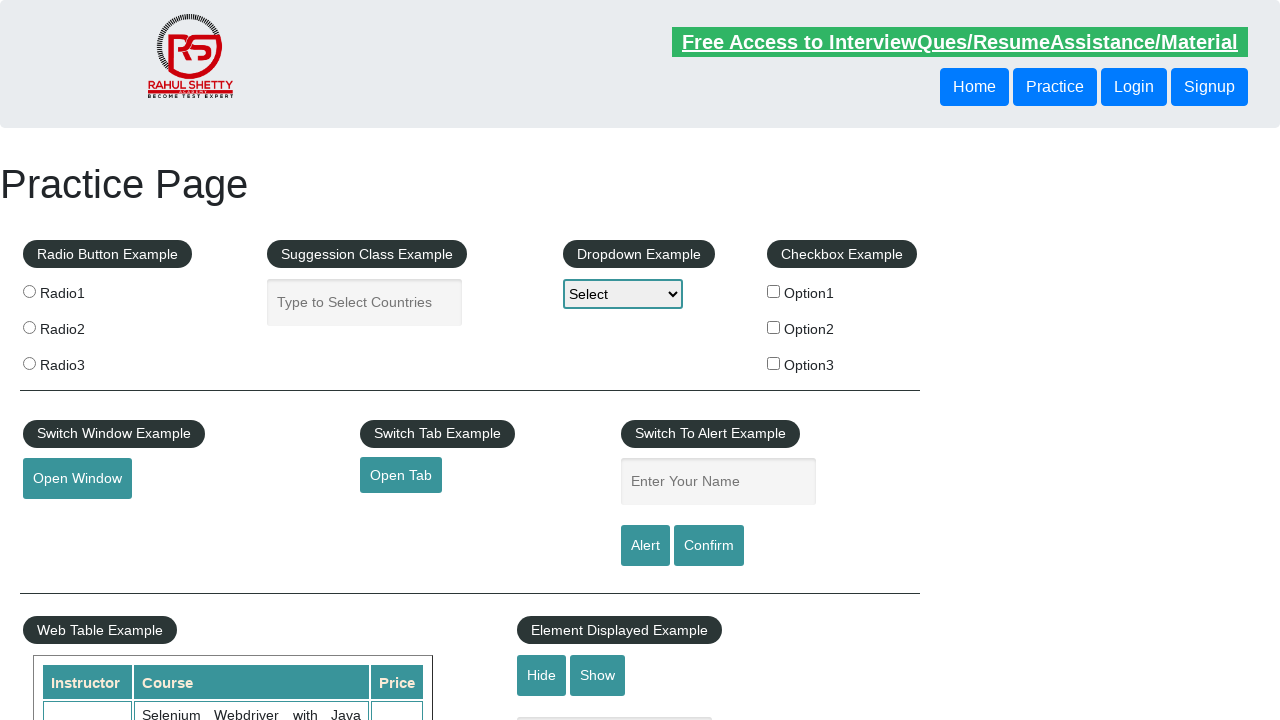